Tests the reverse geocoding functionality by entering latitude and longitude coordinates to retrieve the corresponding address and postal code.

Starting URL: https://www.coordenadas-gps.com/

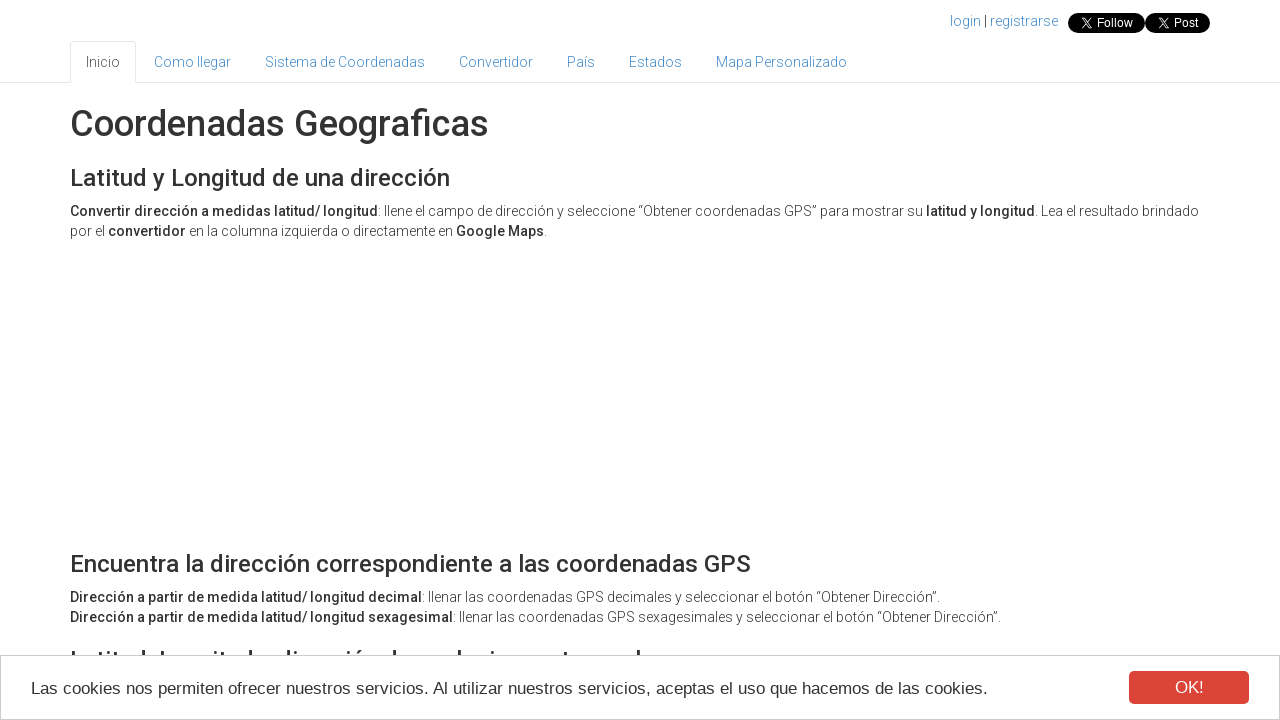

Scrolled latitude input field into view
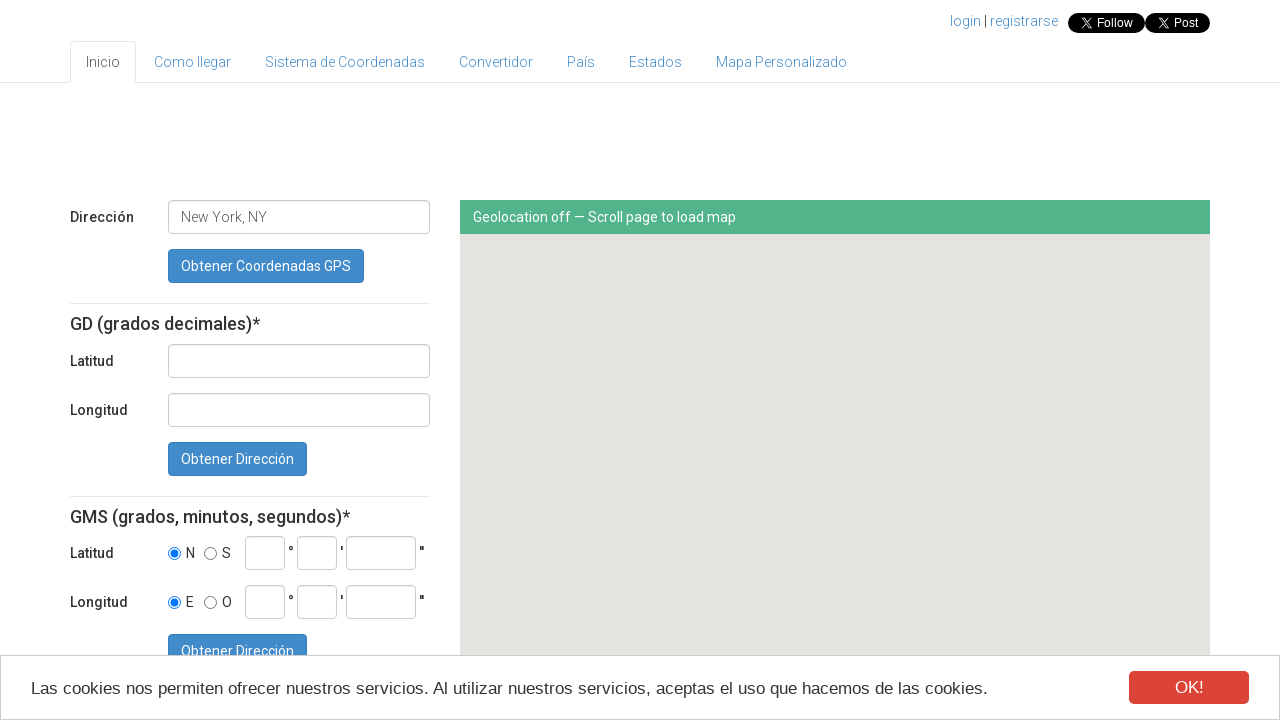

Waited 1000ms for page to stabilize
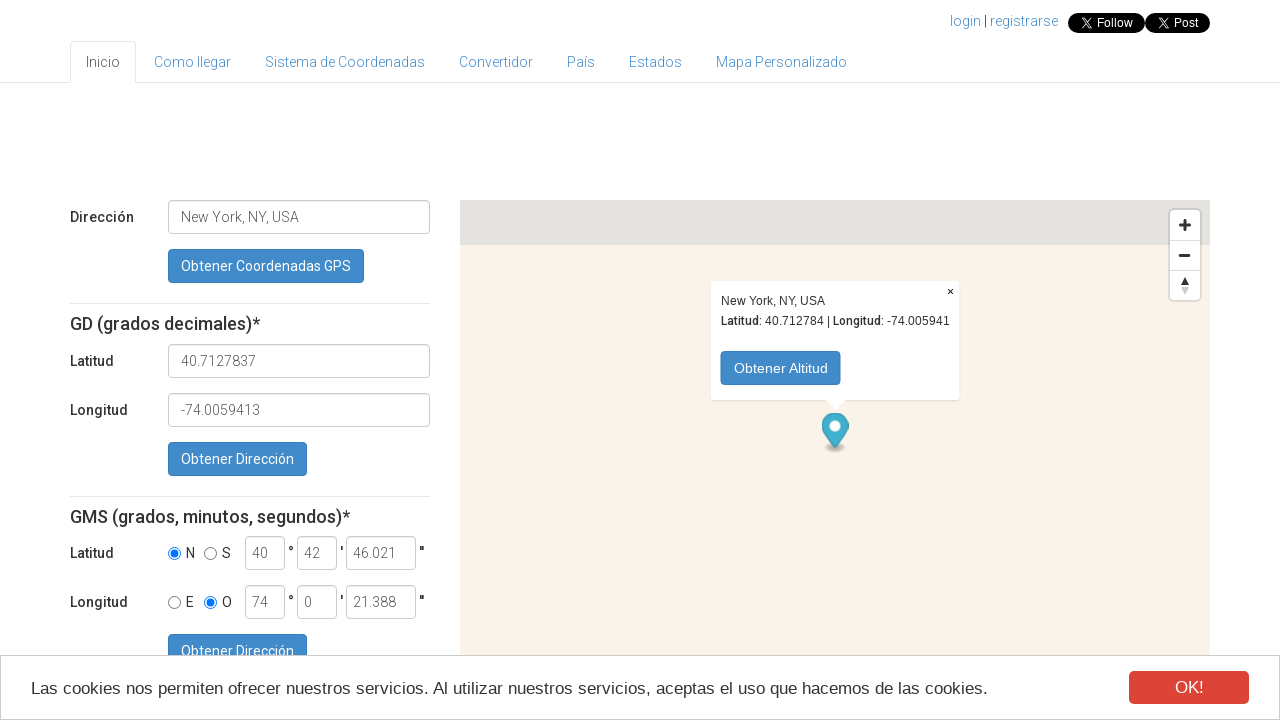

Cleared latitude input field on #latitude
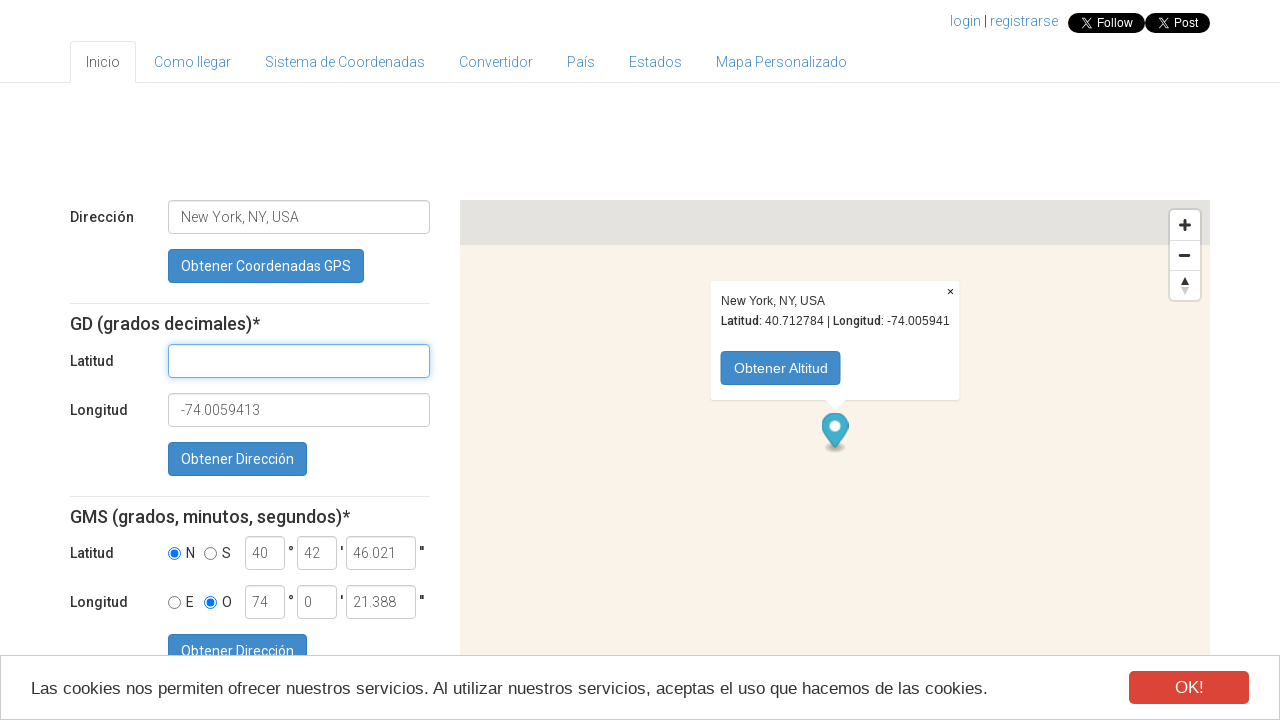

Filled latitude input with 40.416775 on #latitude
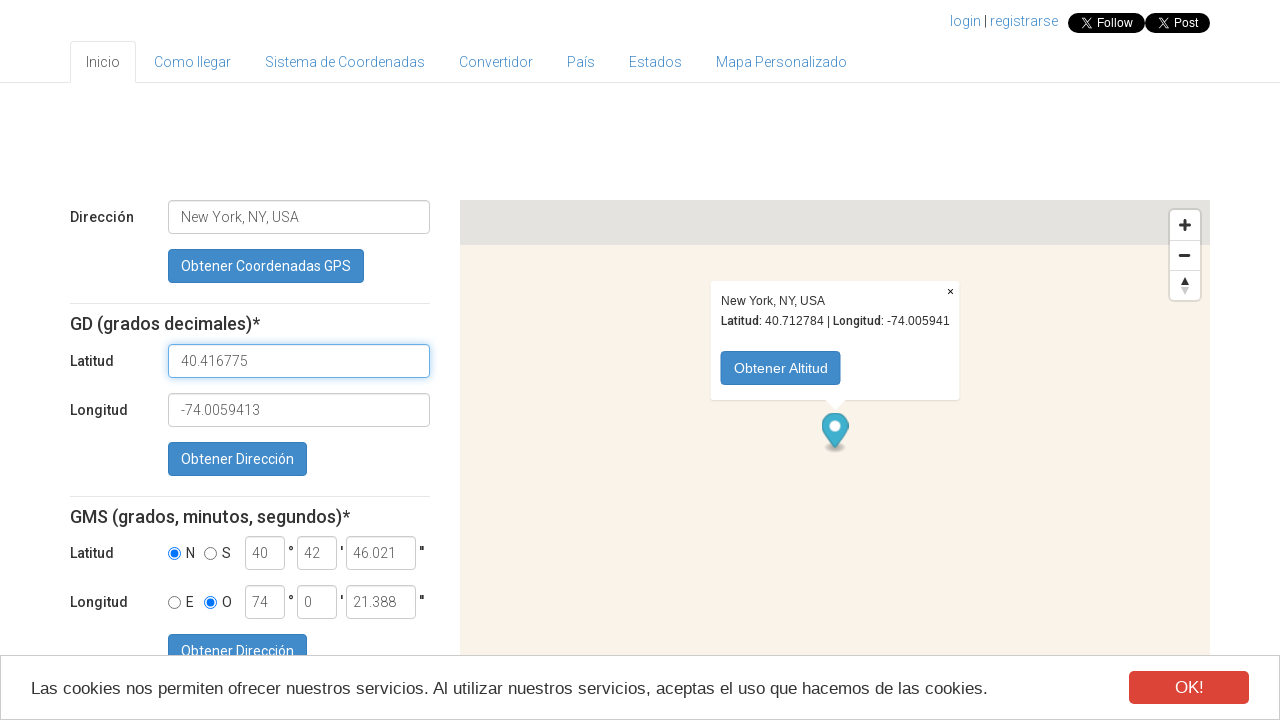

Cleared longitude input field on #longitude
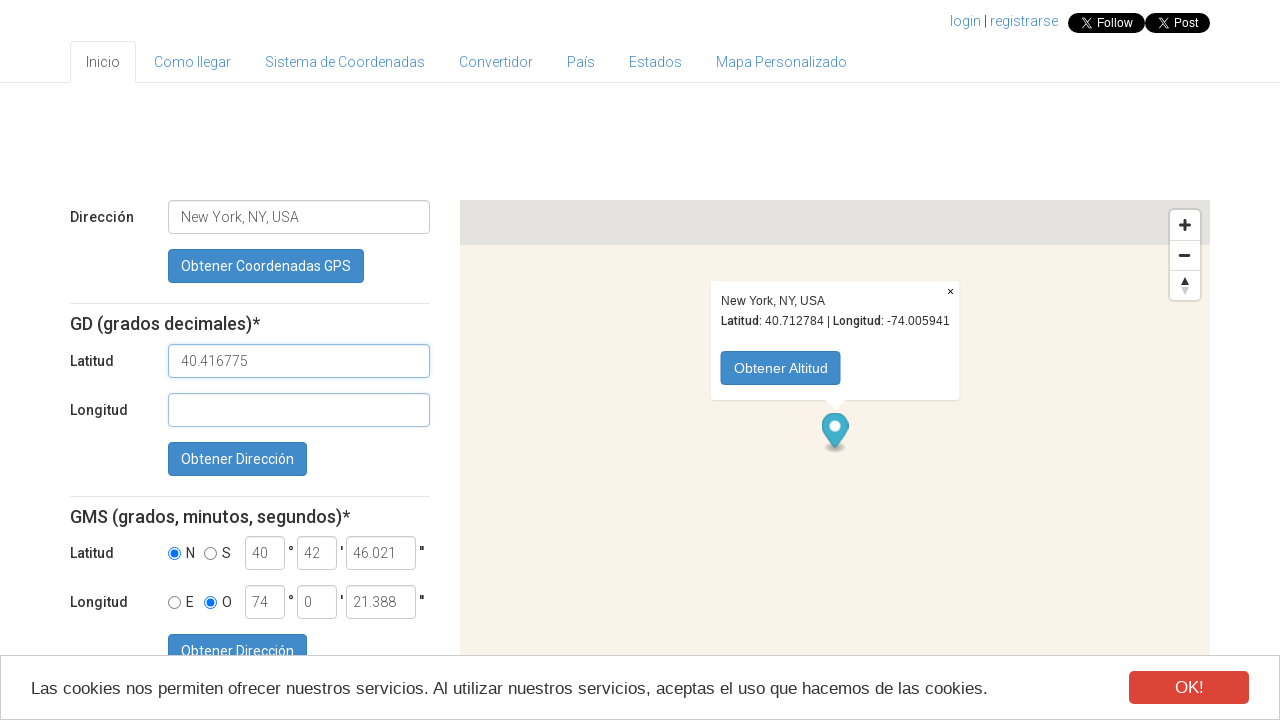

Filled longitude input with -3.703790 on #longitude
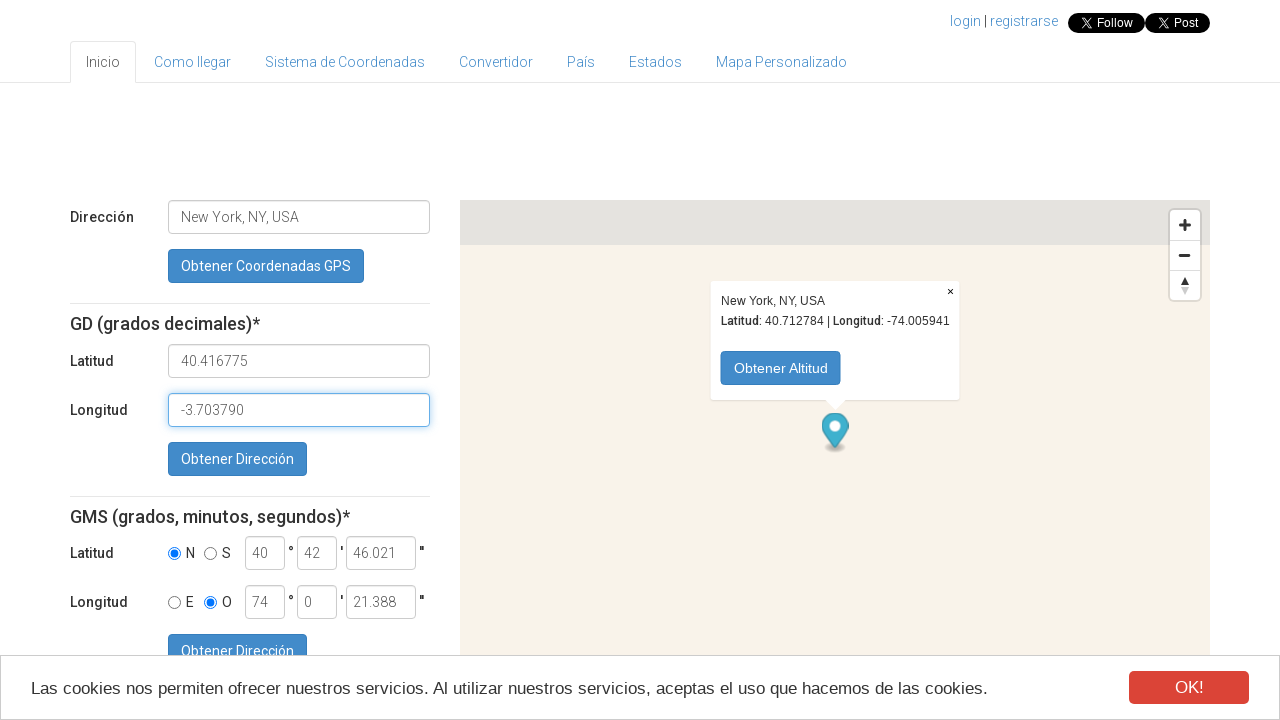

Clicked button to retrieve address from coordinates at (237, 459) on xpath=//*[@id="wrap"]/div[2]/div[3]/div[1]/form[2]/div[3]/div/button
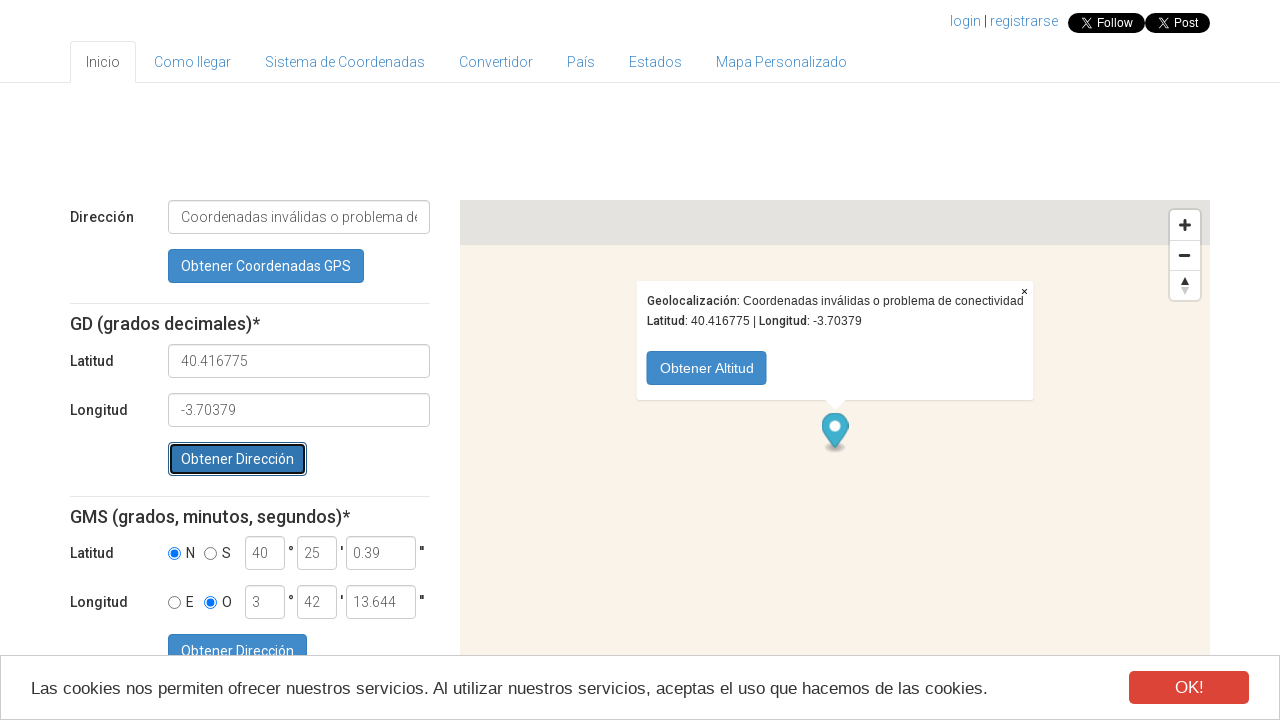

Waited 2000ms for reverse geocoding results to load
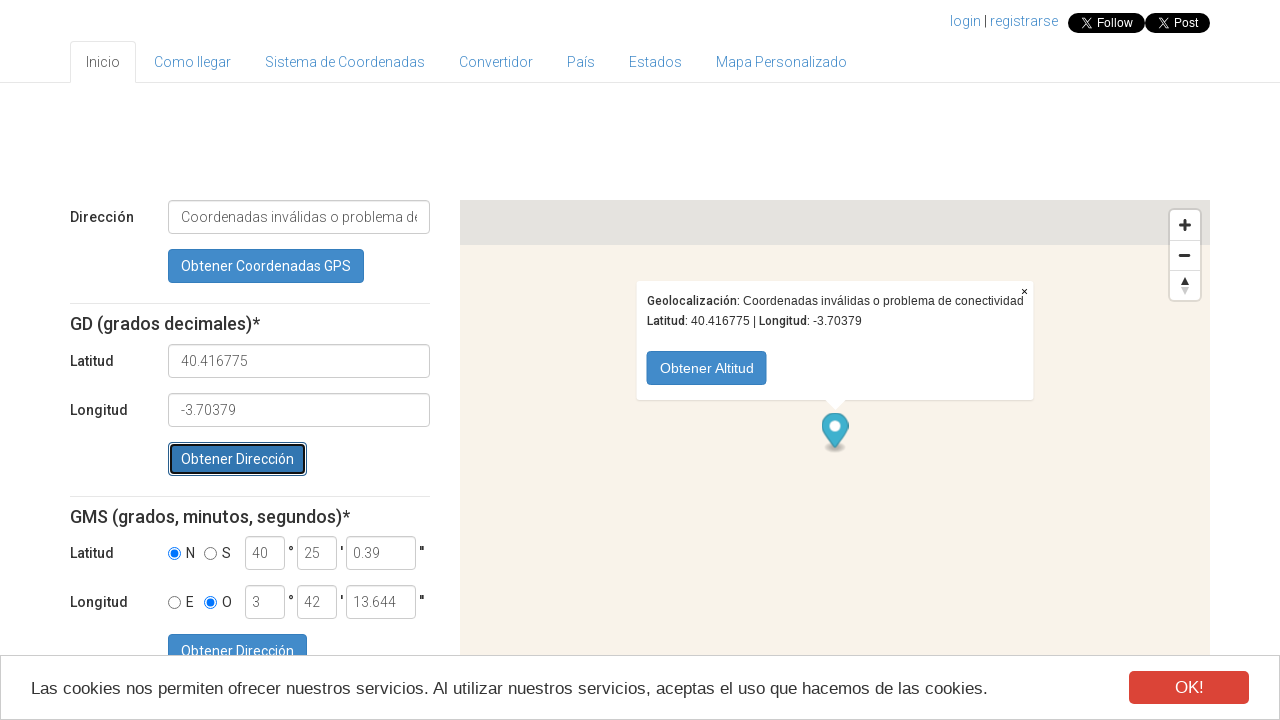

Address field is populated with reverse geocoding result
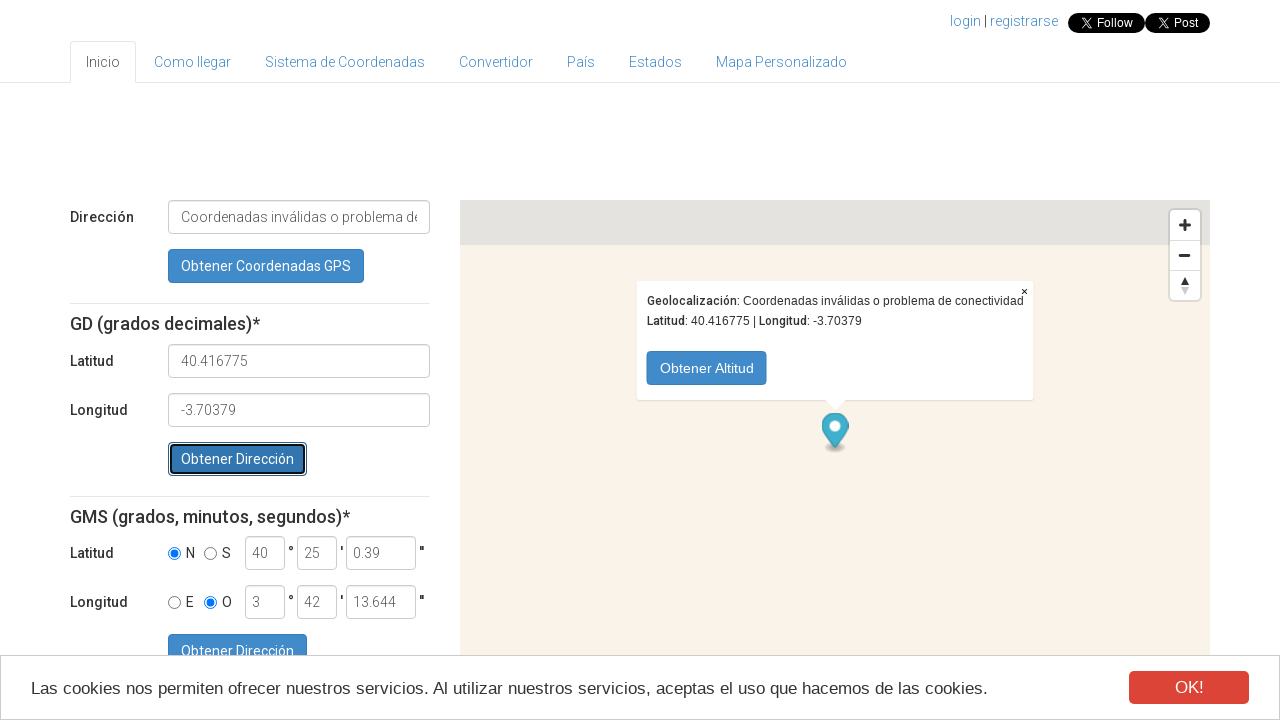

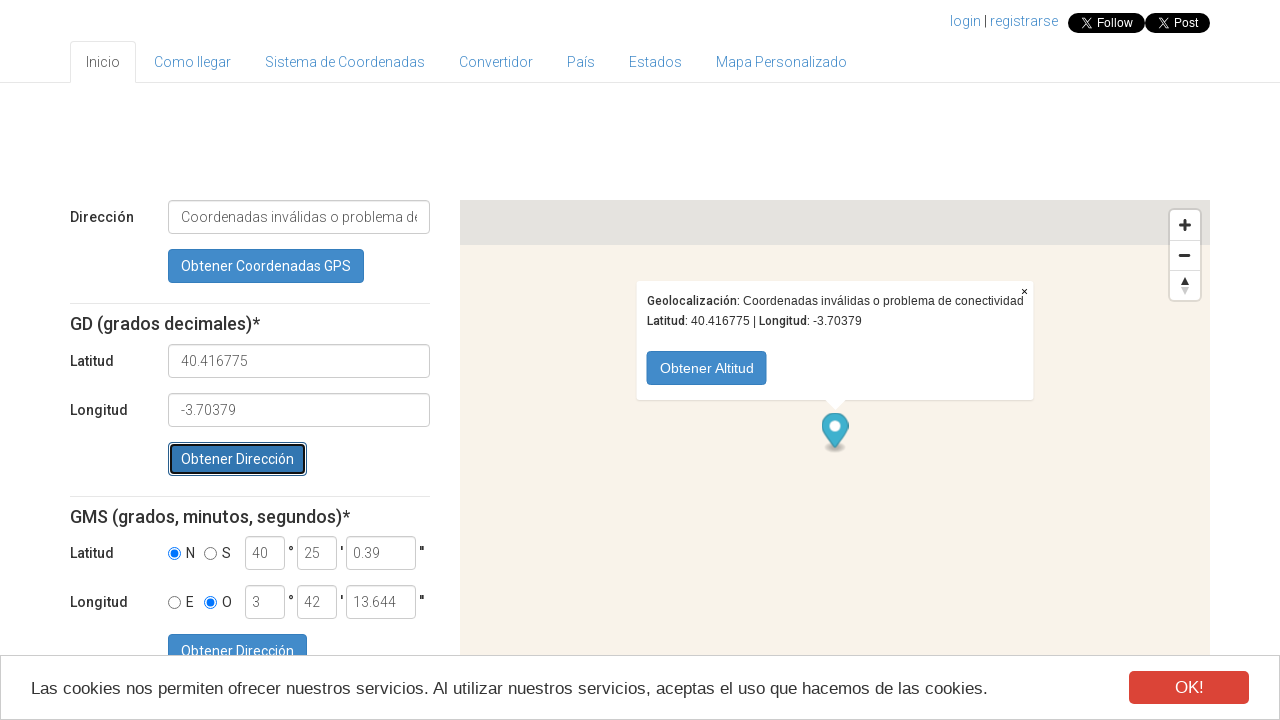